Tests explicit wait functionality by waiting for a price element to display "$100", then clicking a book button, calculating a mathematical answer based on a displayed value, filling it in, and submitting the form.

Starting URL: http://suninjuly.github.io/explicit_wait2.html

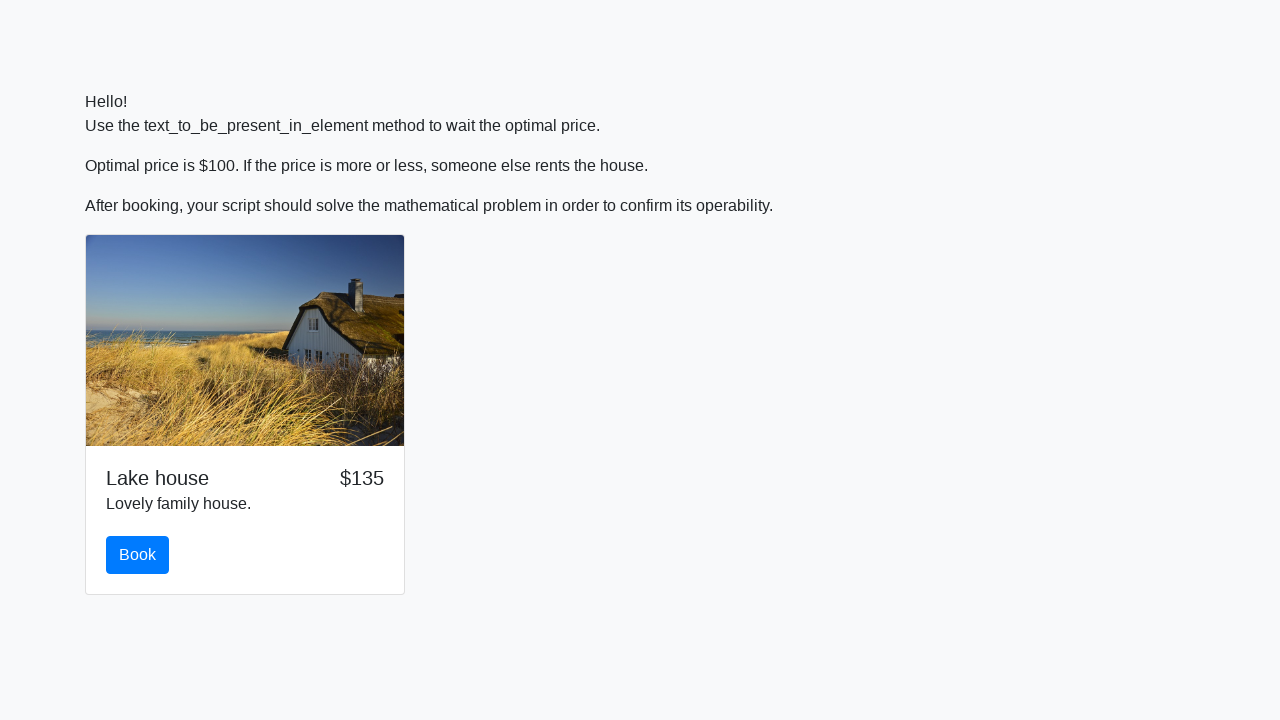

Waited for price element to display '$100'
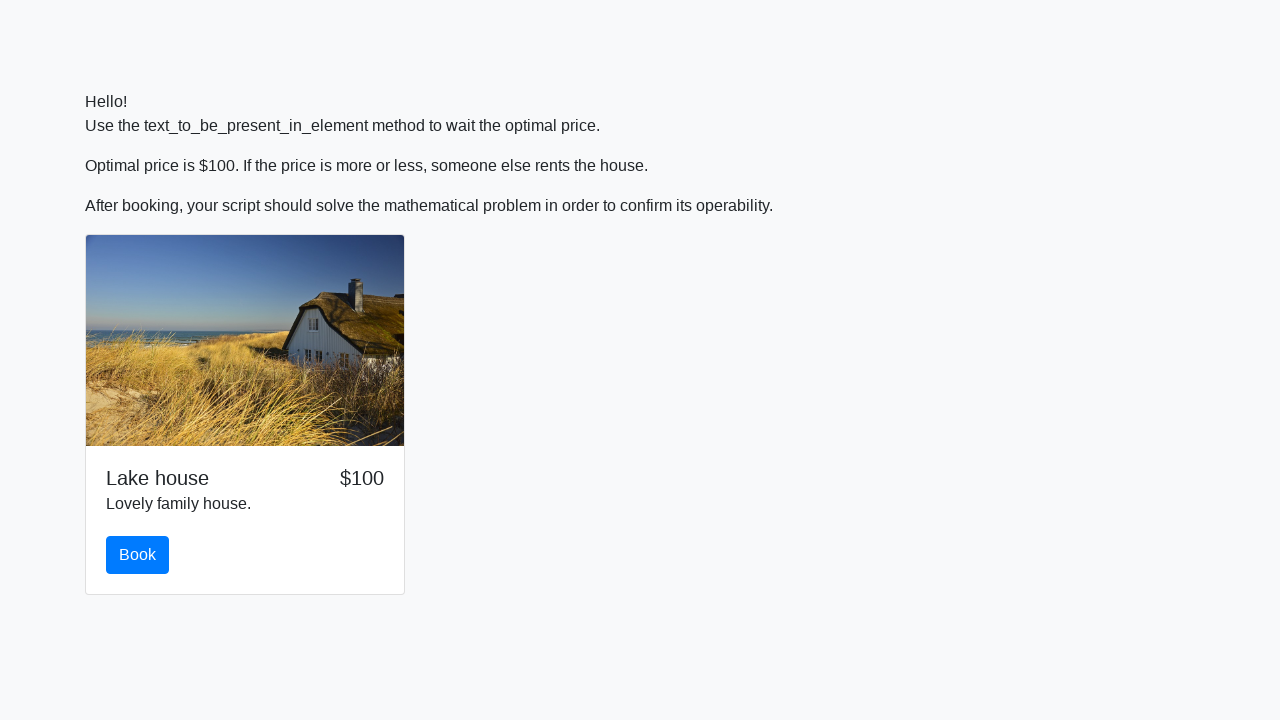

Clicked the book button at (138, 555) on #book
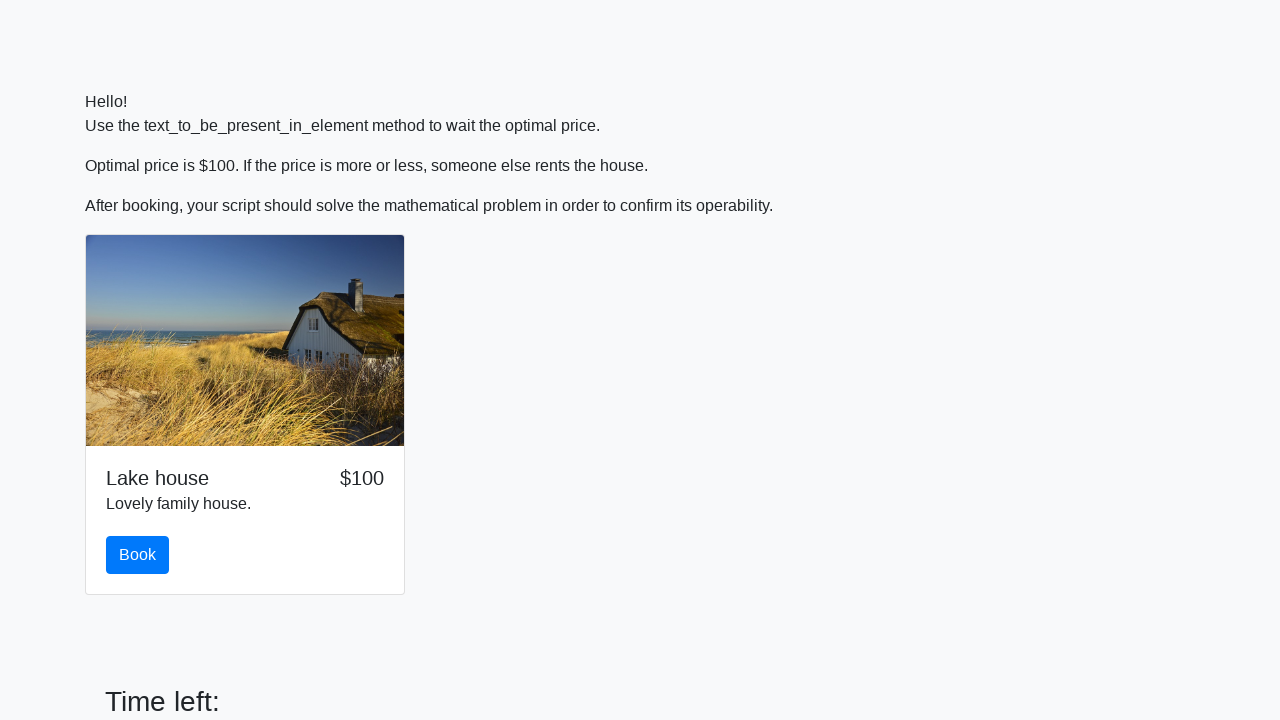

Input value element loaded
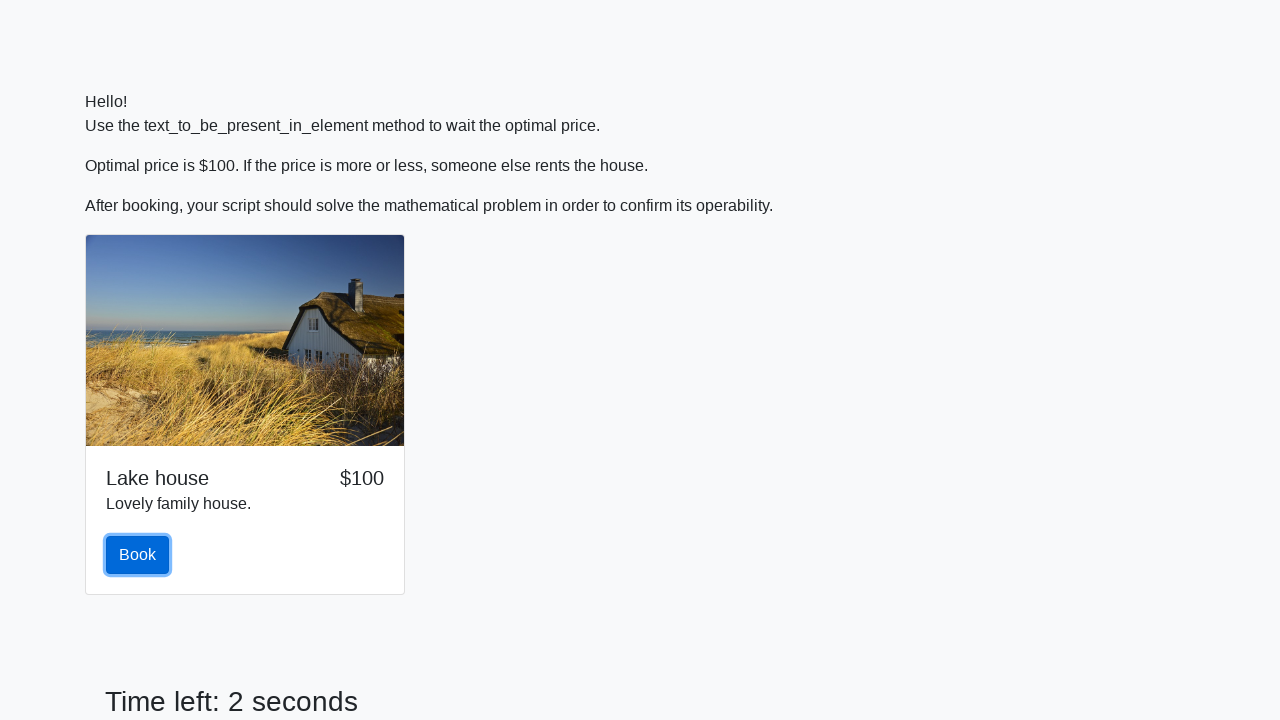

Retrieved input value: 436
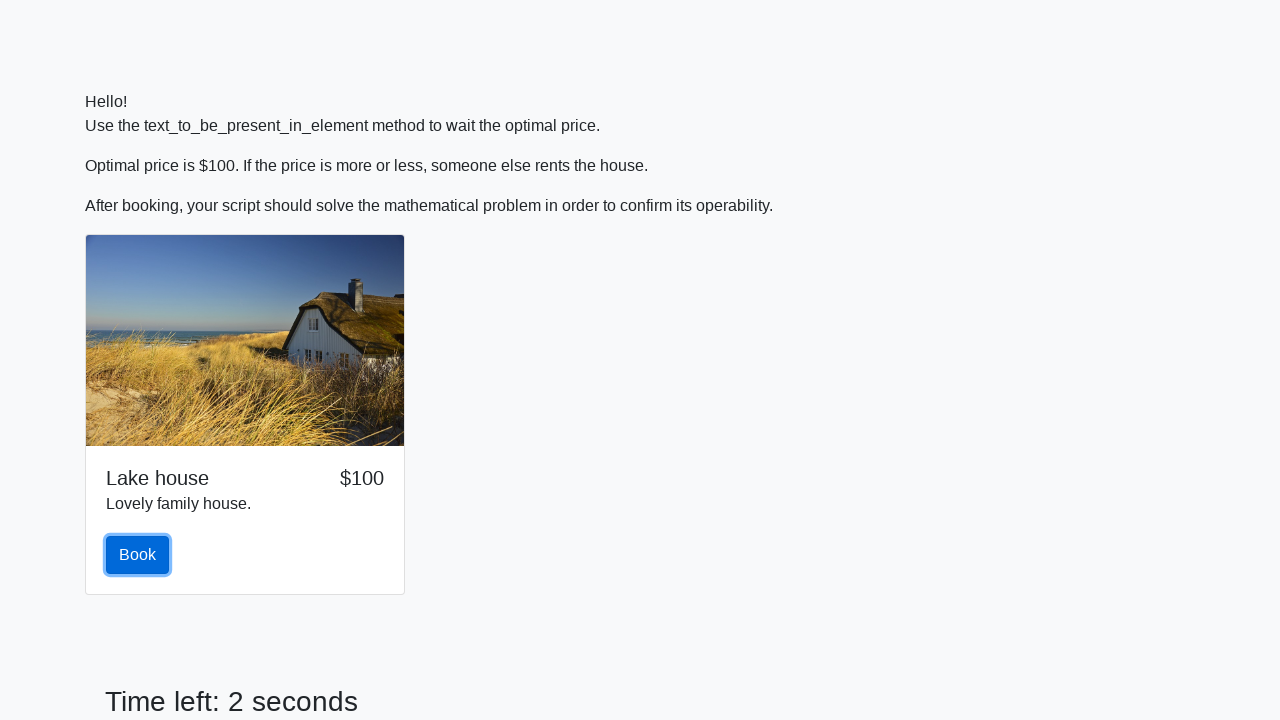

Calculated mathematical answer: 2.0226562167554807
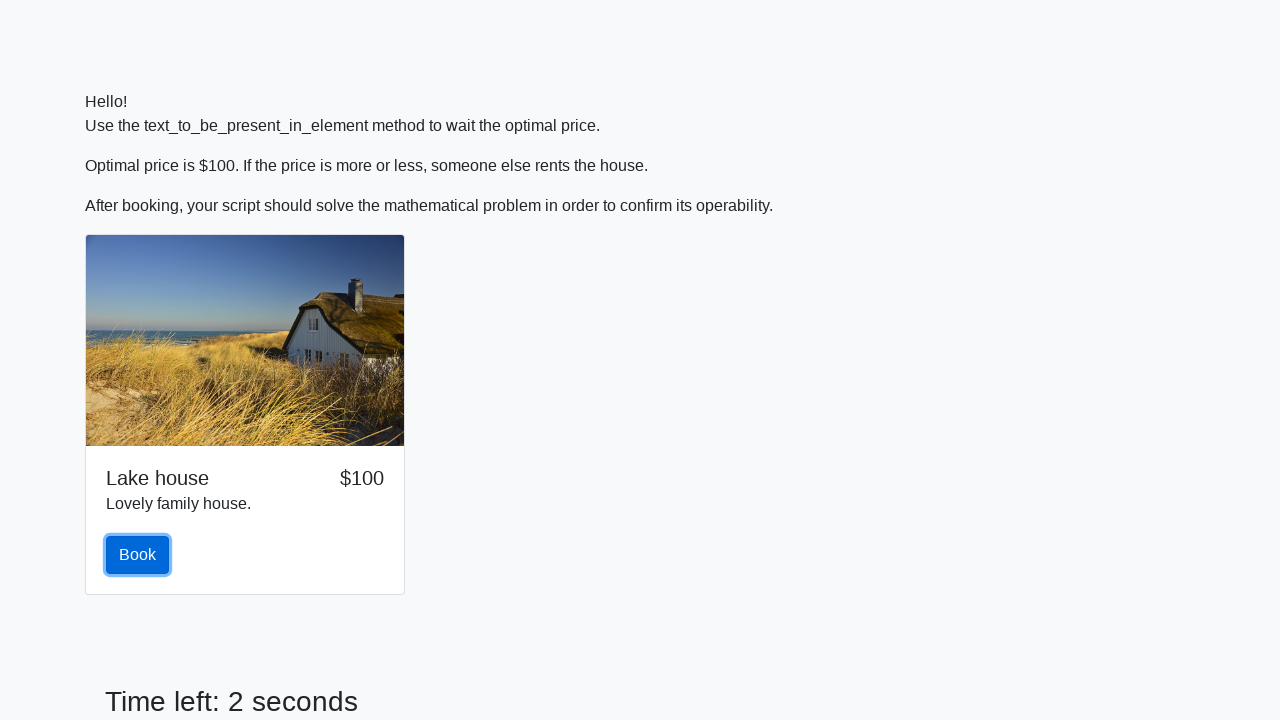

Filled answer field with calculated value: 2.0226562167554807 on #answer
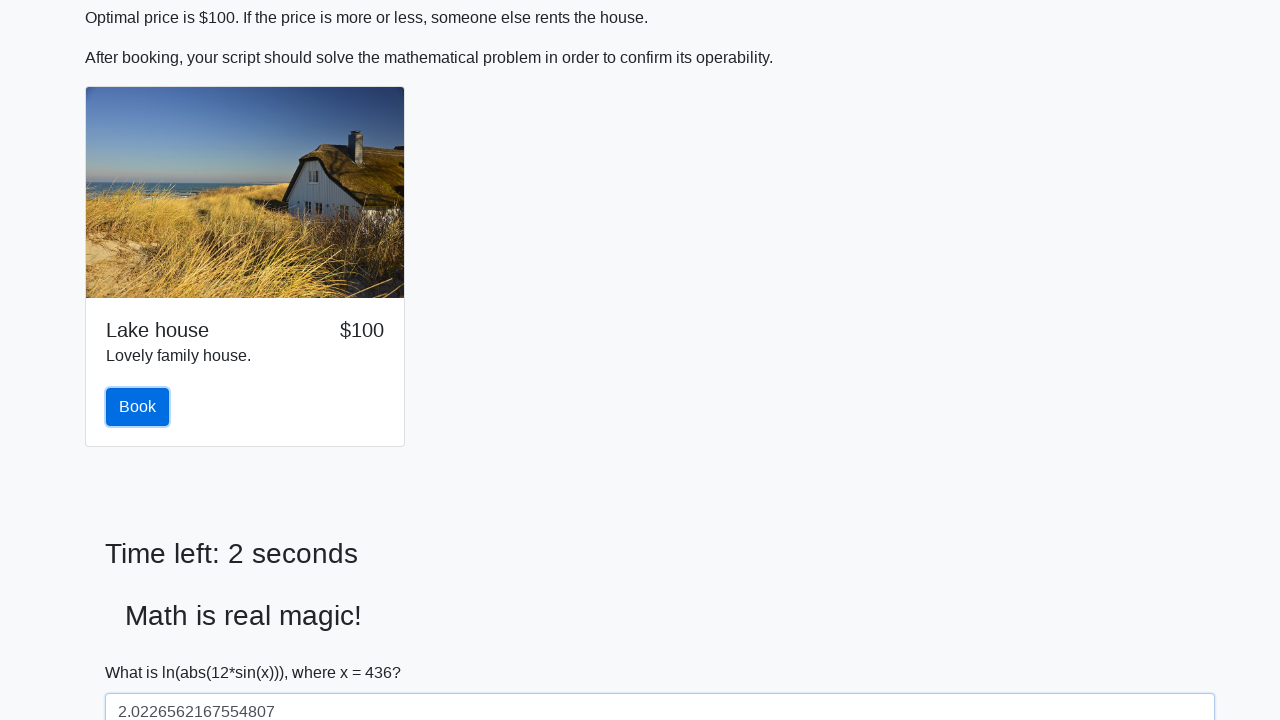

Clicked solve button to submit form at (143, 651) on #solve
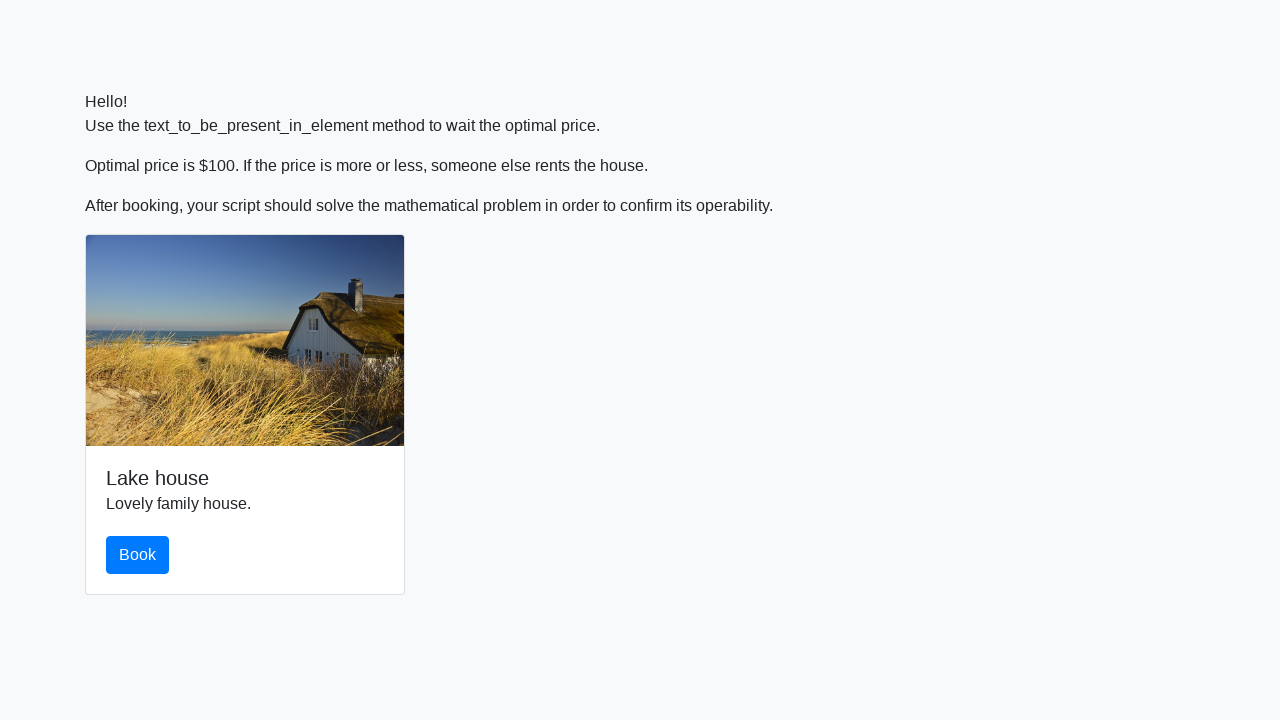

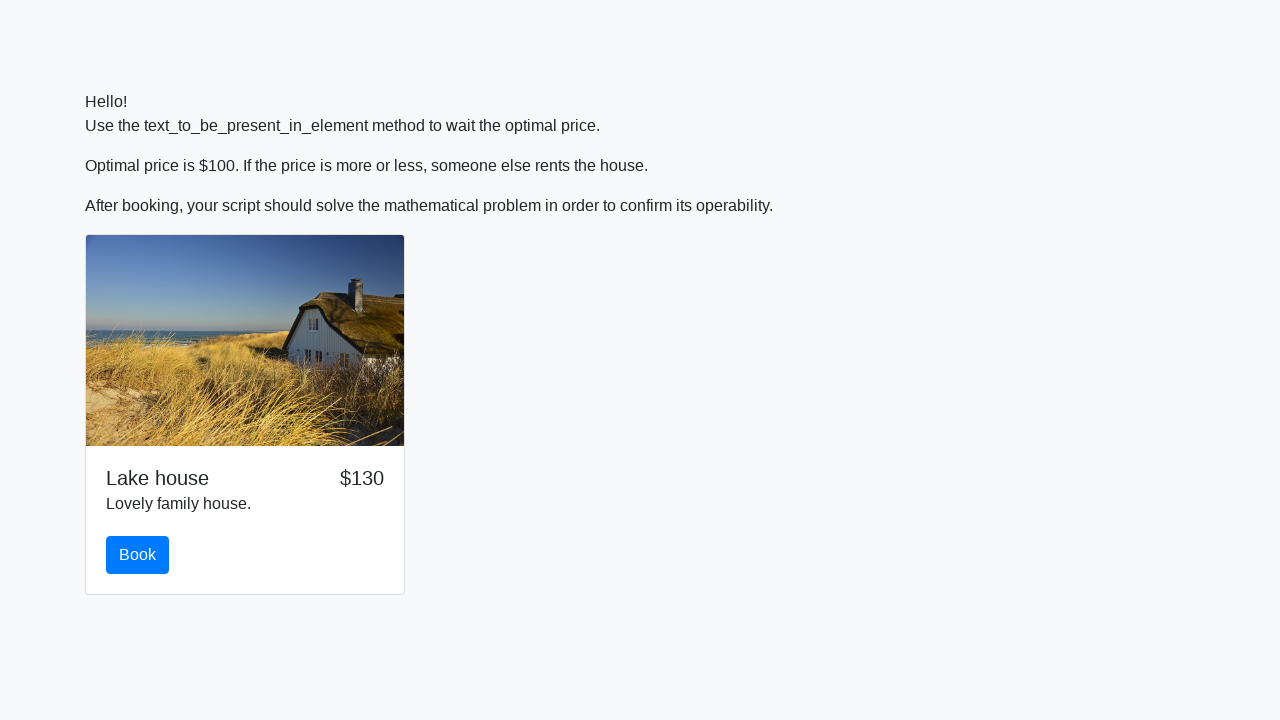